Tests the search functionality on the PROS website by clicking the search toggle, entering a search term, and verifying results contain the expected text

Starting URL: https://pros.unicam.it/

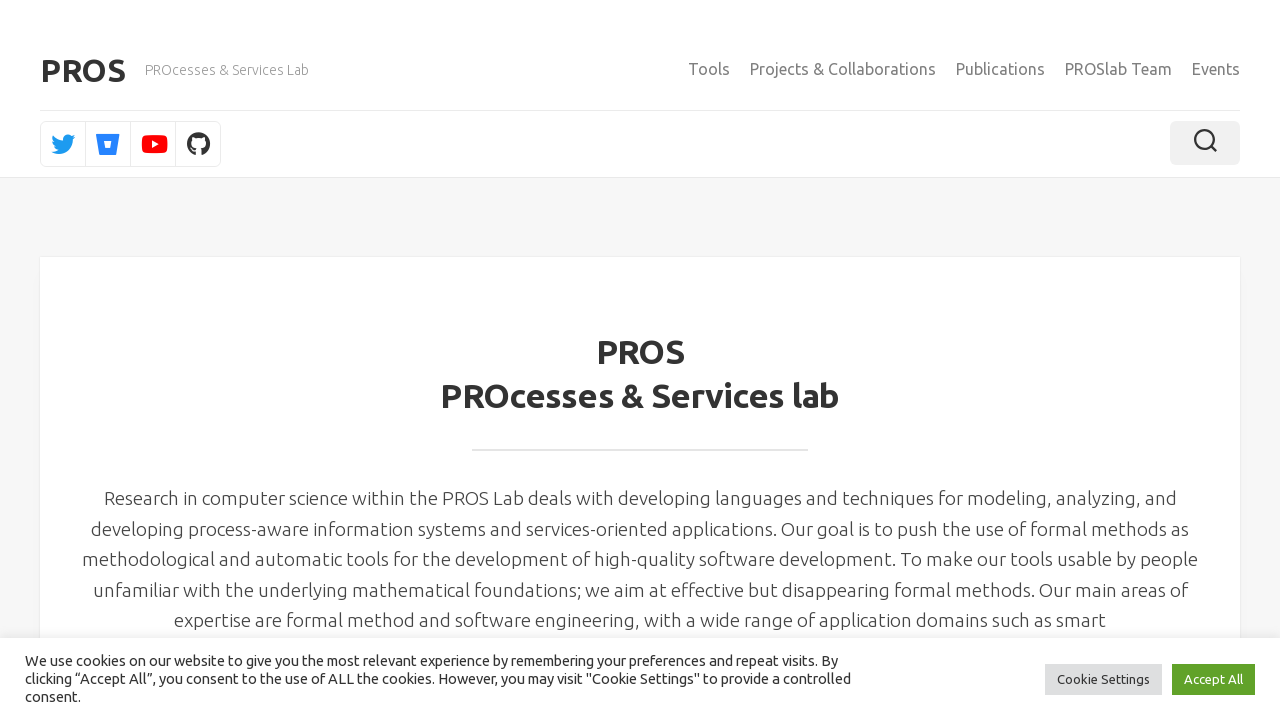

Clicked search toggle button at (1205, 143) on .toggle-search
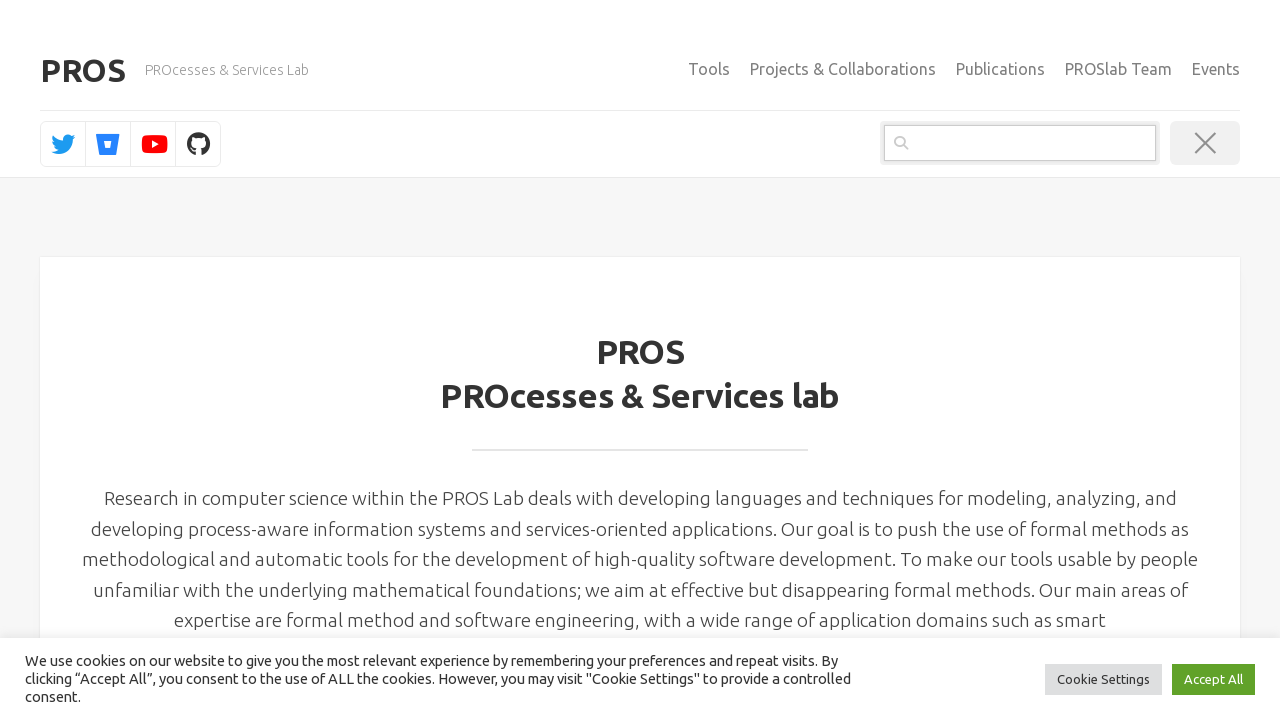

Clicked search input field at (1020, 143) on .search
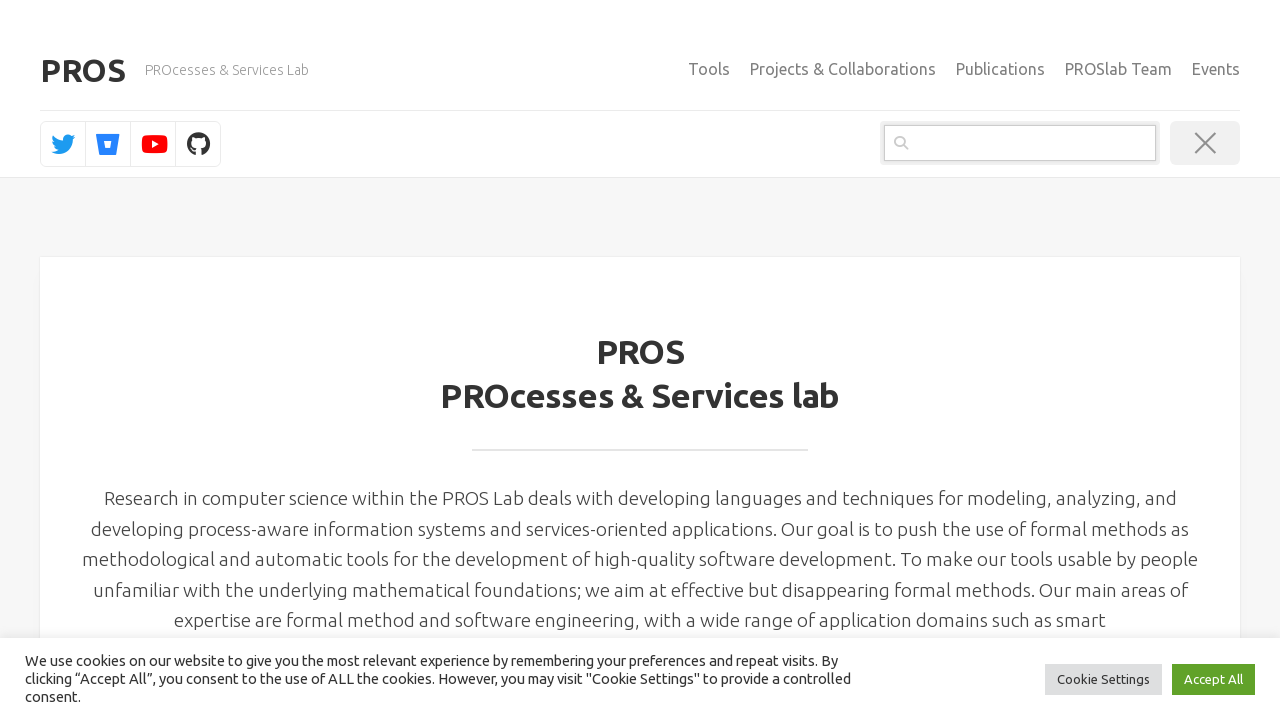

Entered search term 'Digital Twin' on .search
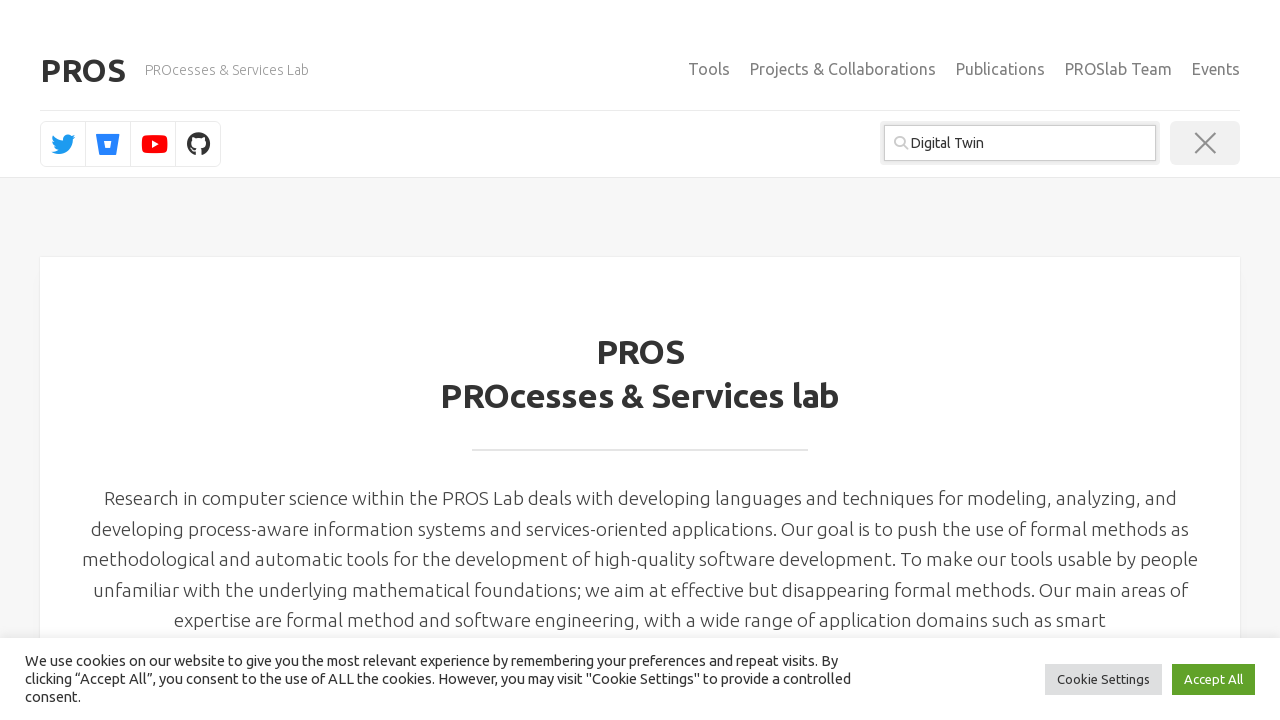

Pressed Enter to submit search on .search
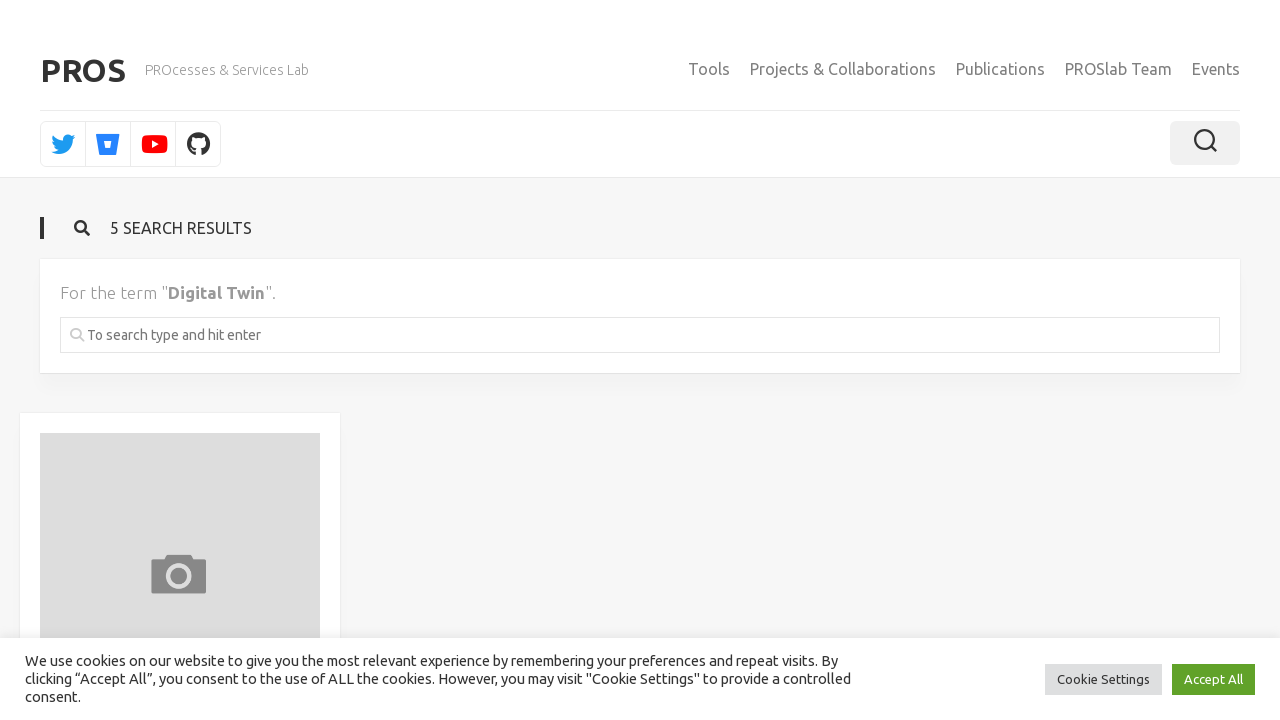

Search results loaded (networkidle)
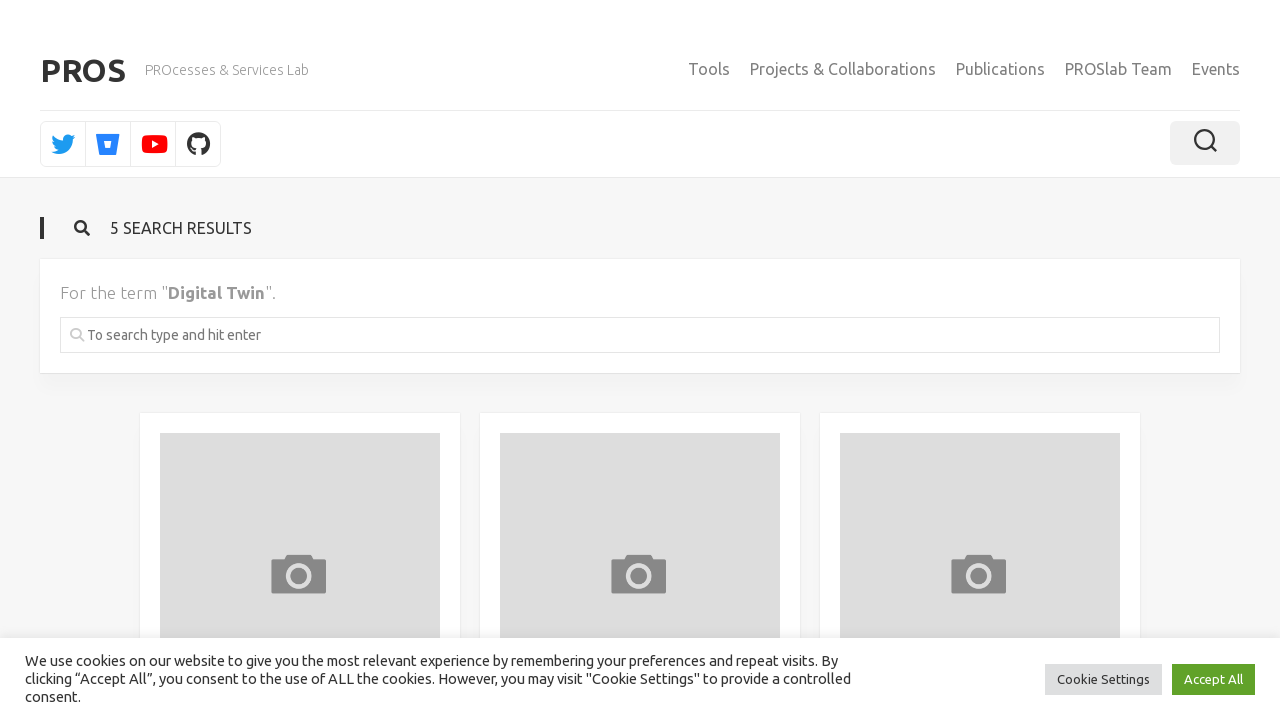

Verified 'Digital Twin' found in search results
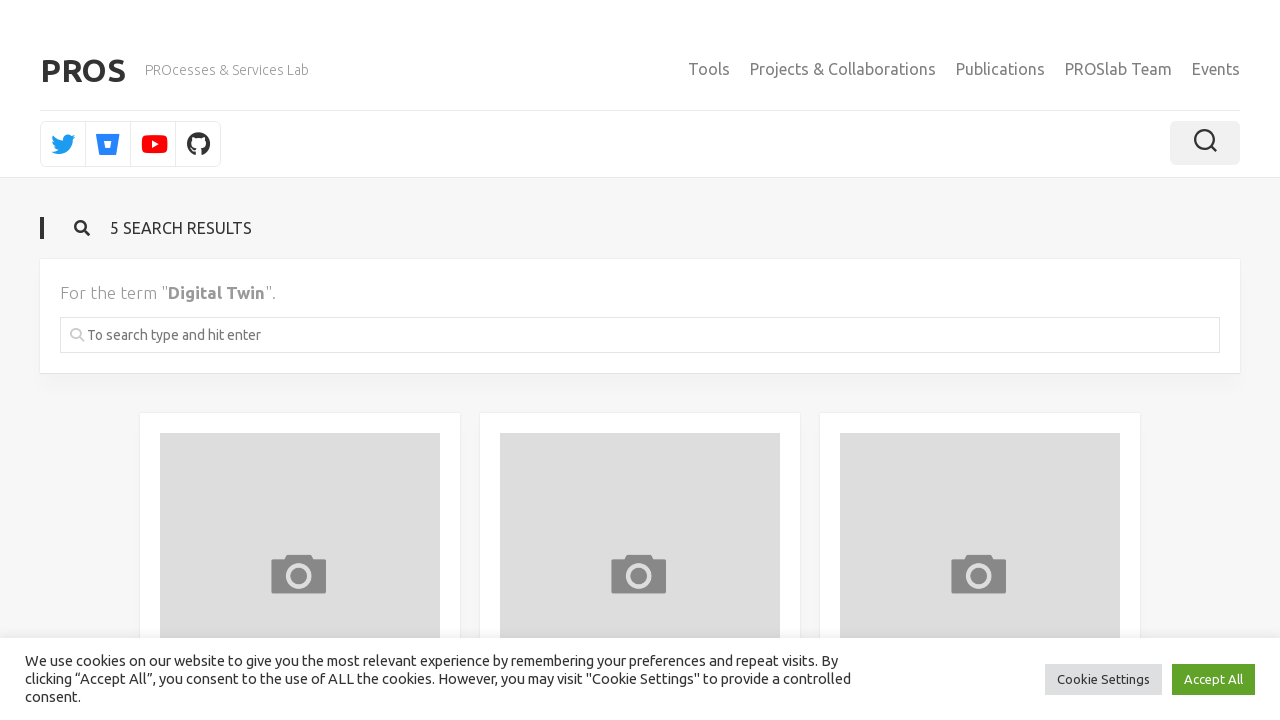

Assertion passed: 'Digital Twin' is present in search results
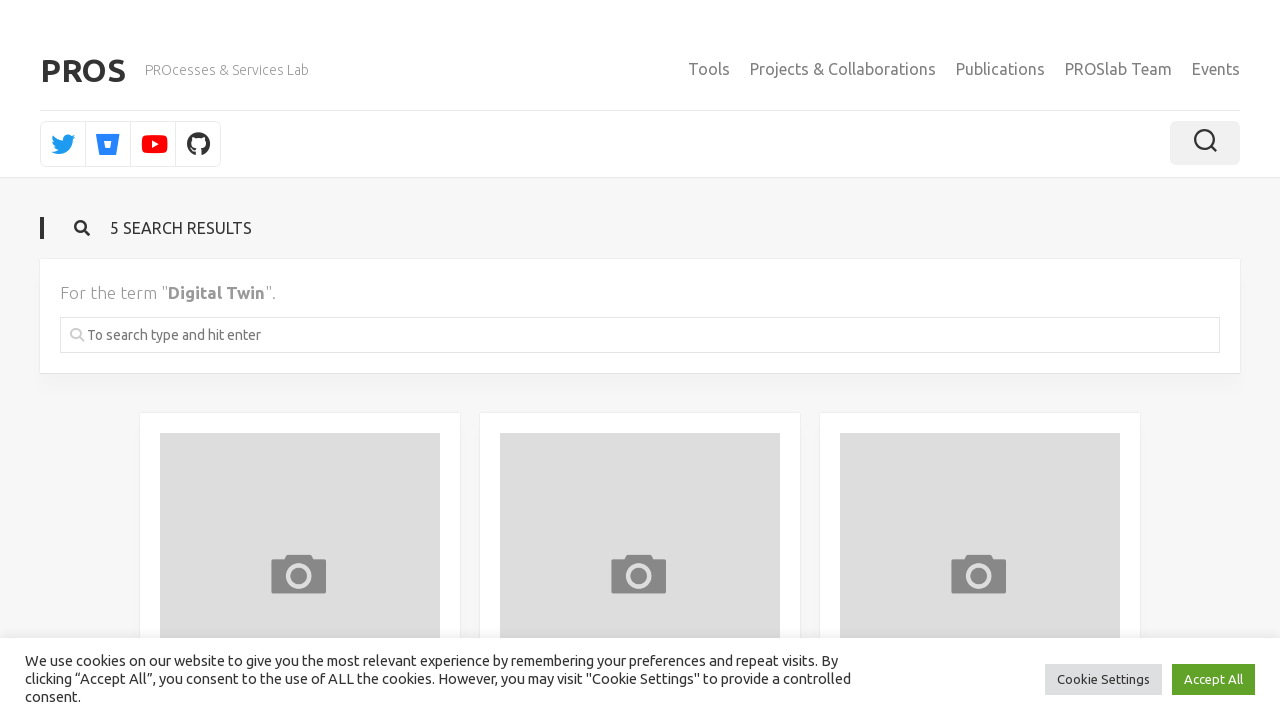

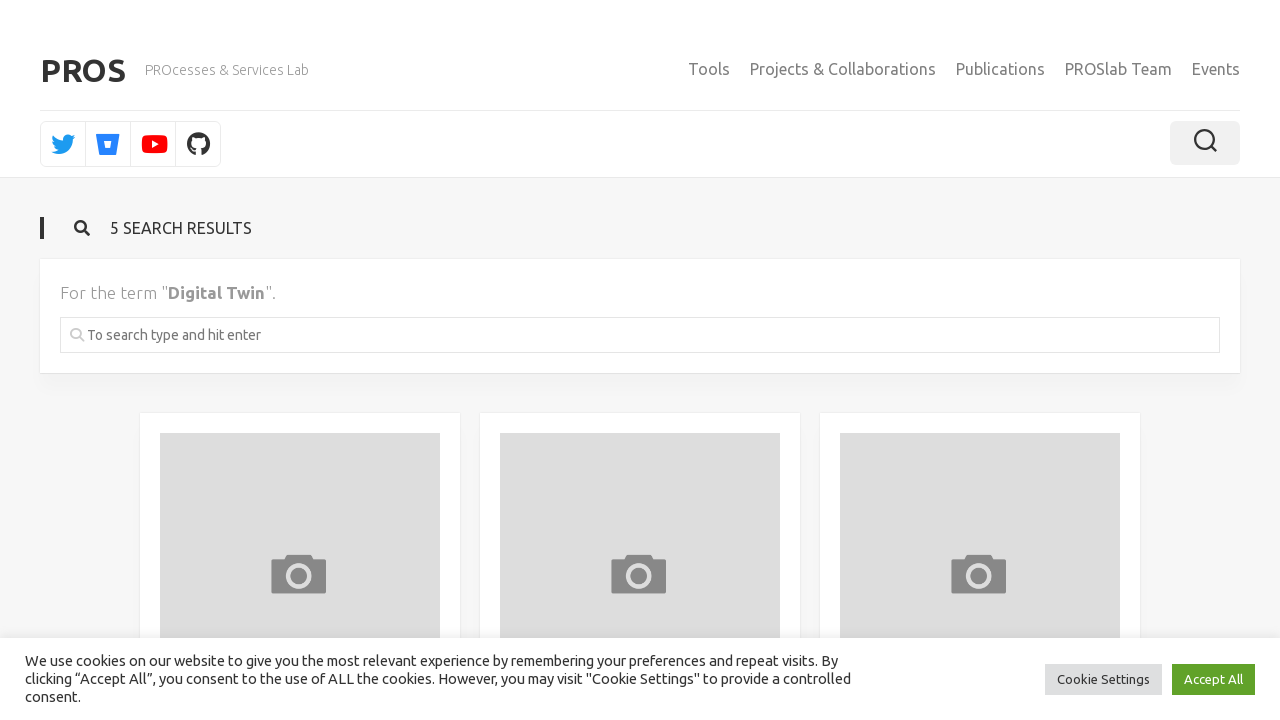